Tests right-click context menu functionality by right-clicking on an element, selecting the "Edit" option from the context menu, and accepting the resulting alert dialog.

Starting URL: http://swisnl.github.io/jQuery-contextMenu/demo.html

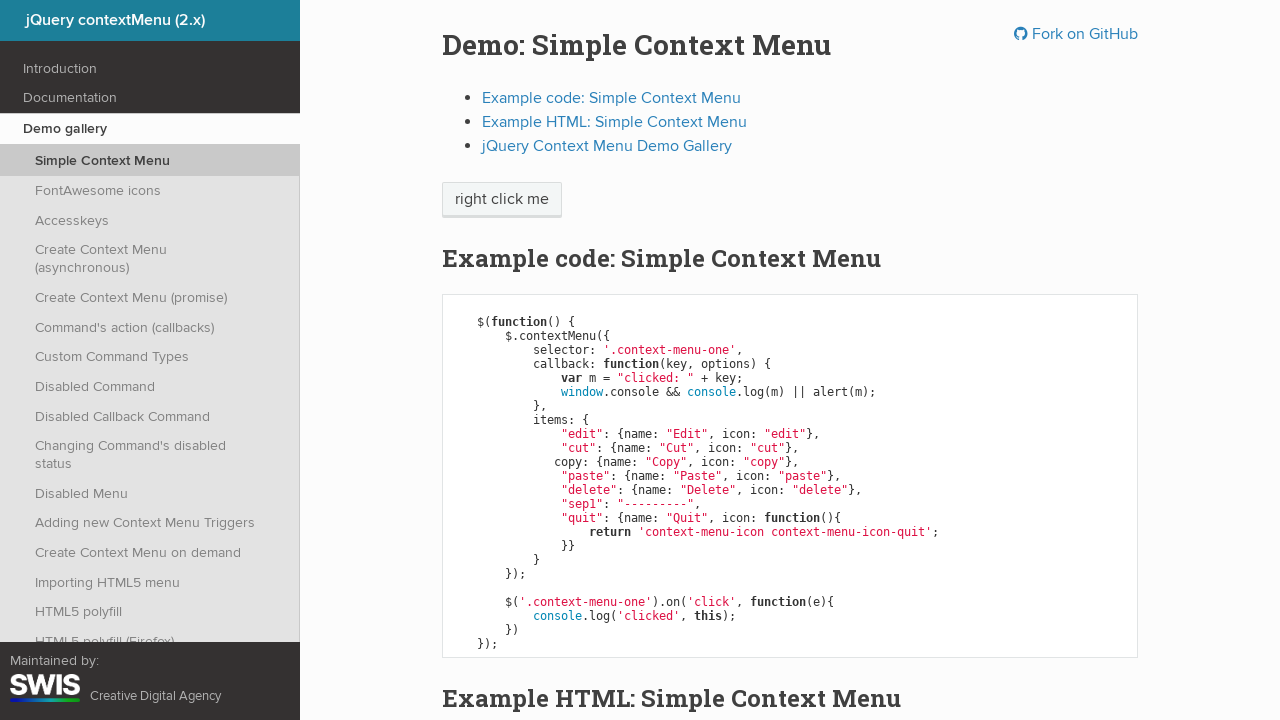

Waited for context menu target element to be present
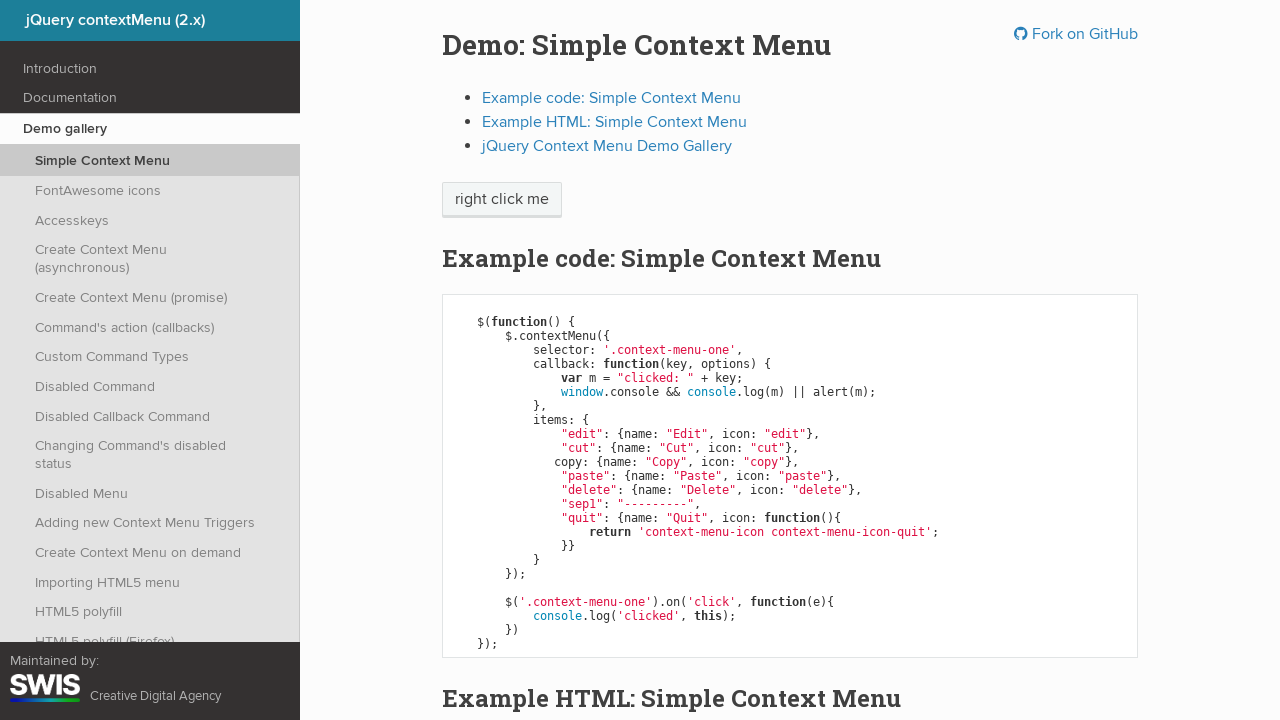

Right-clicked on context menu target element at (502, 200) on span.context-menu-one
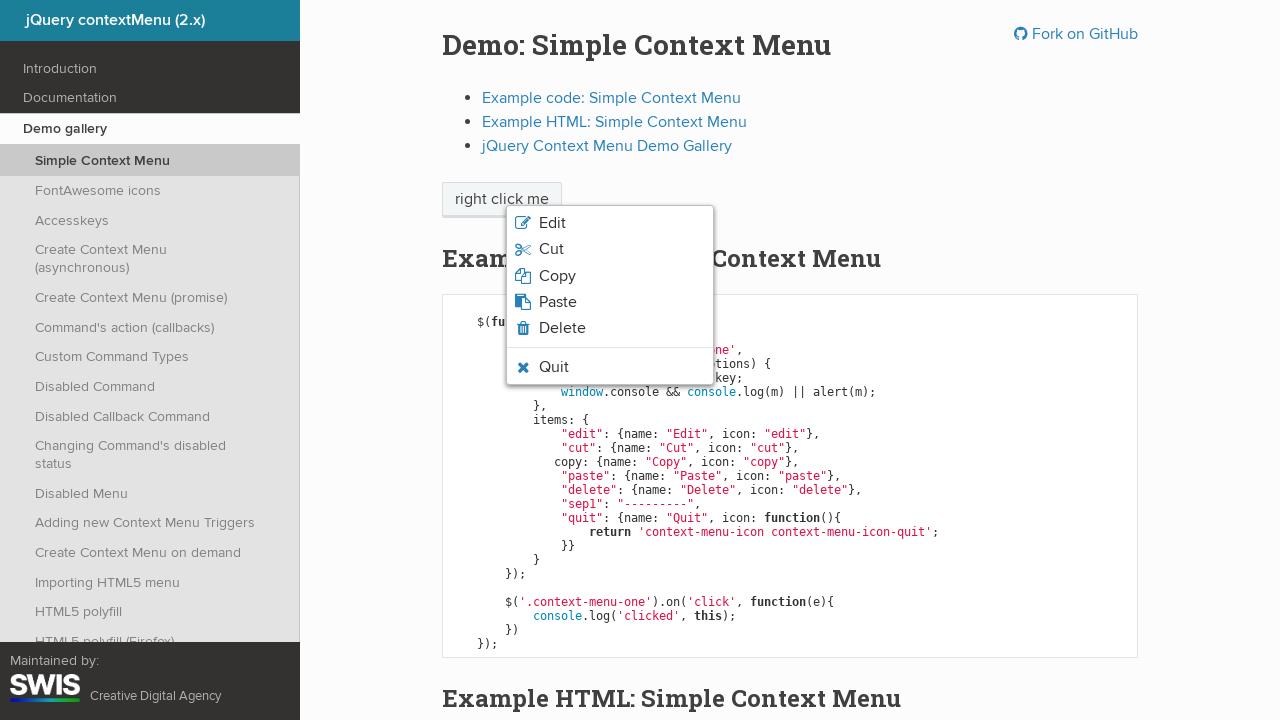

Context menu appeared with Edit option visible
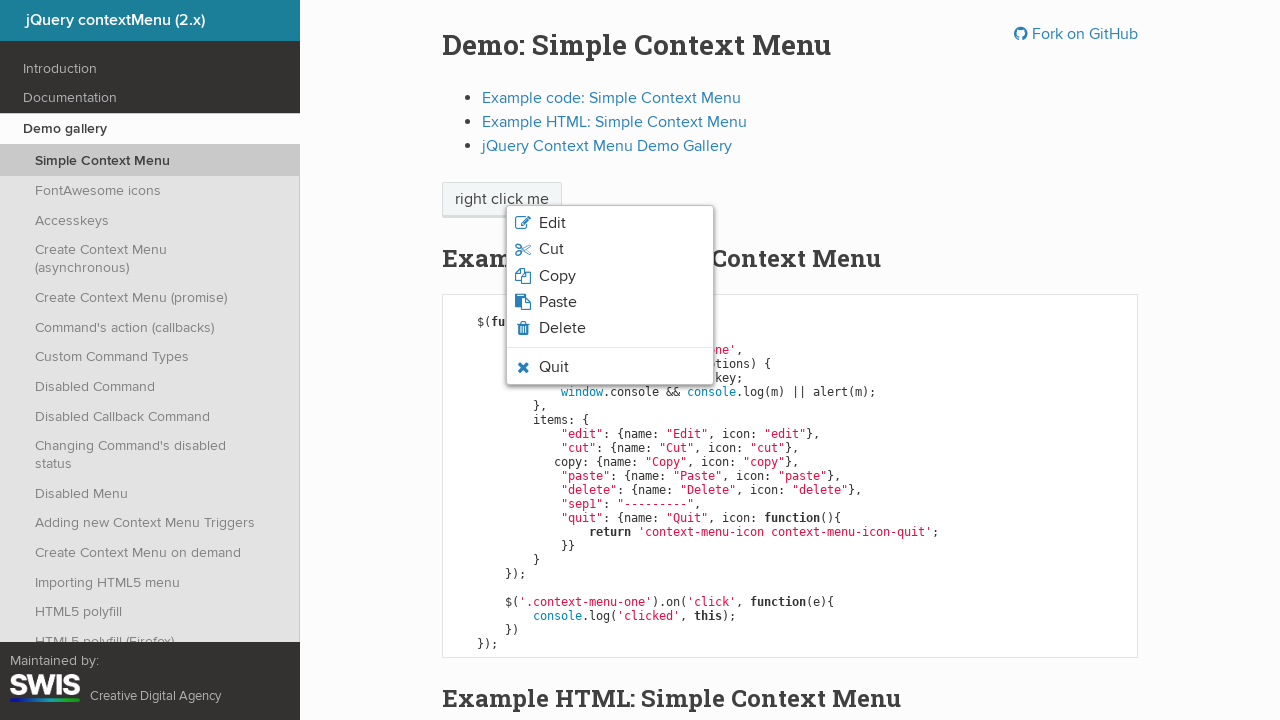

Clicked Edit option from context menu at (610, 223) on .context-menu-icon-edit
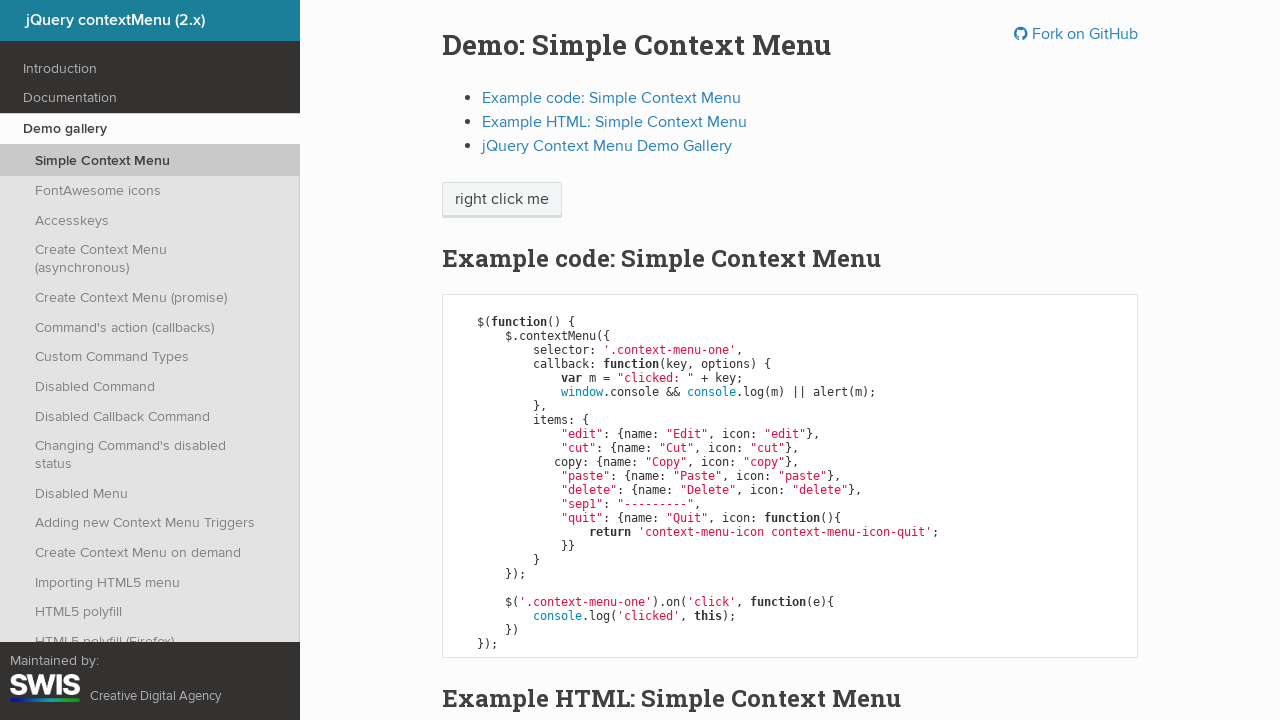

Set up dialog handler to accept alerts
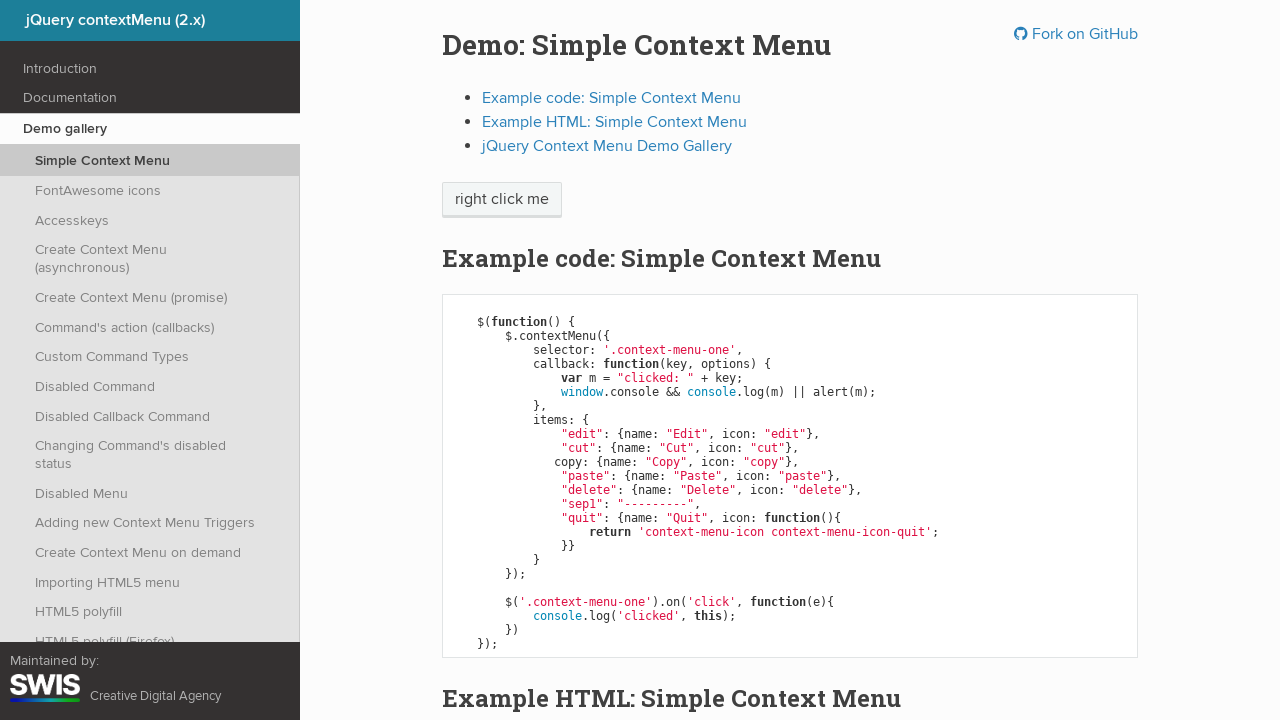

Right-clicked on context menu target element again at (502, 200) on span.context-menu-one
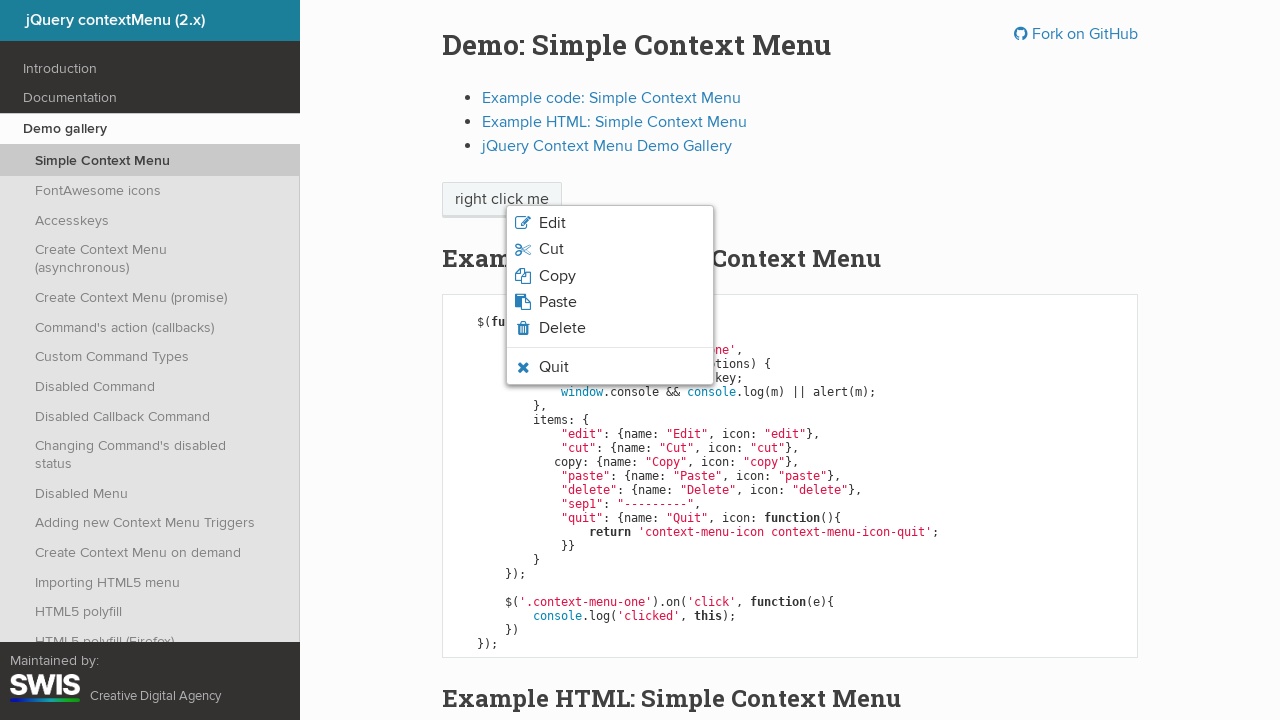

Clicked Edit option from context menu and accepted alert dialog at (610, 223) on .context-menu-icon-edit
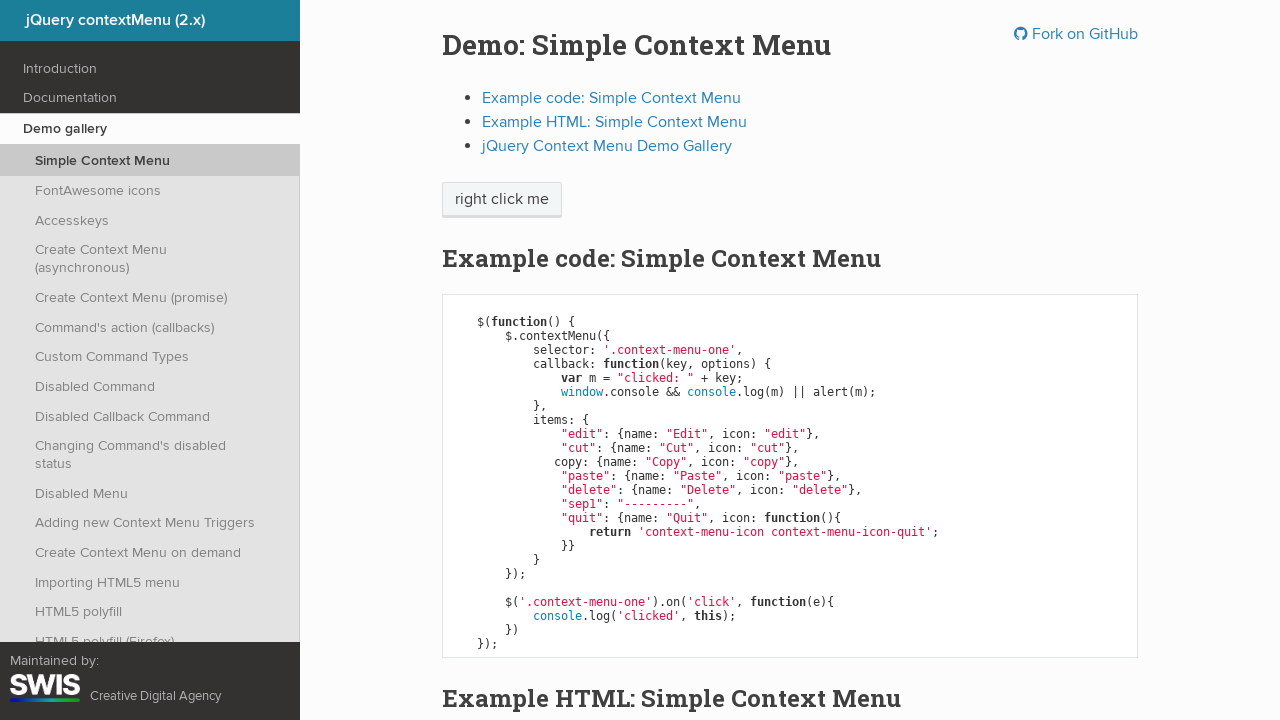

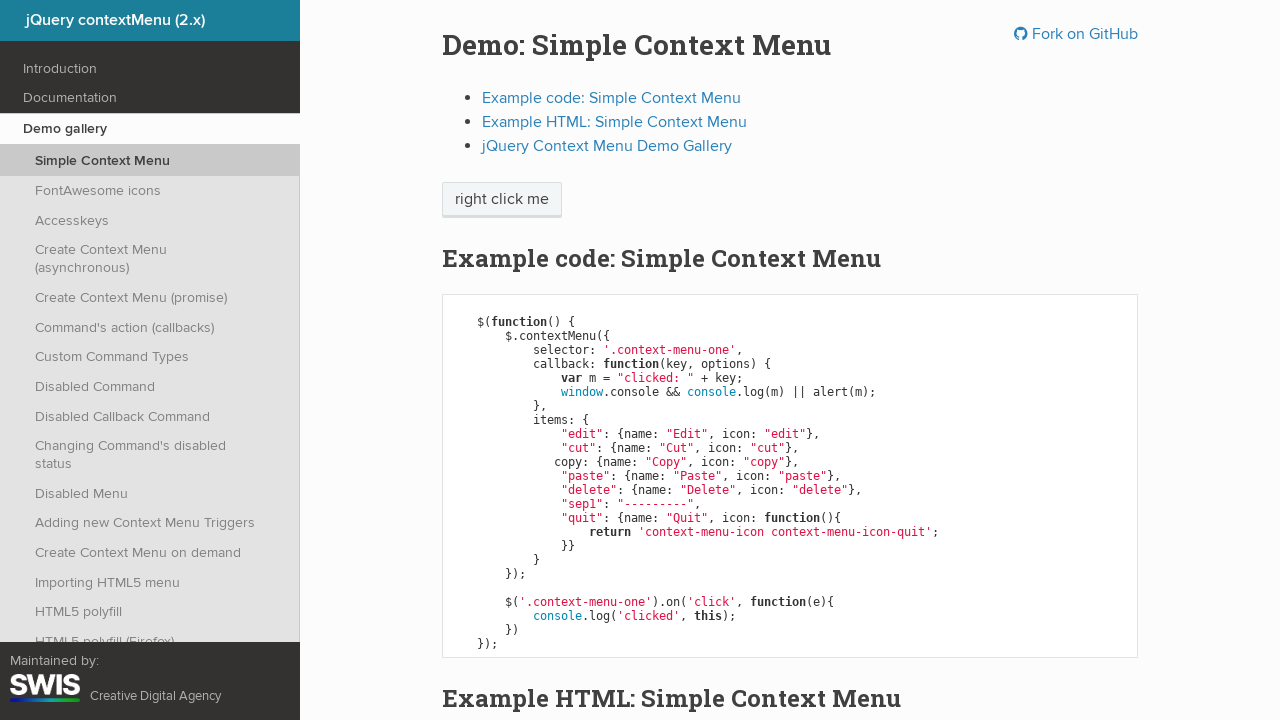